Navigates to Axis Bank website with SSL certificate acceptance enabled to verify the page loads correctly

Starting URL: https://axisbank.com/

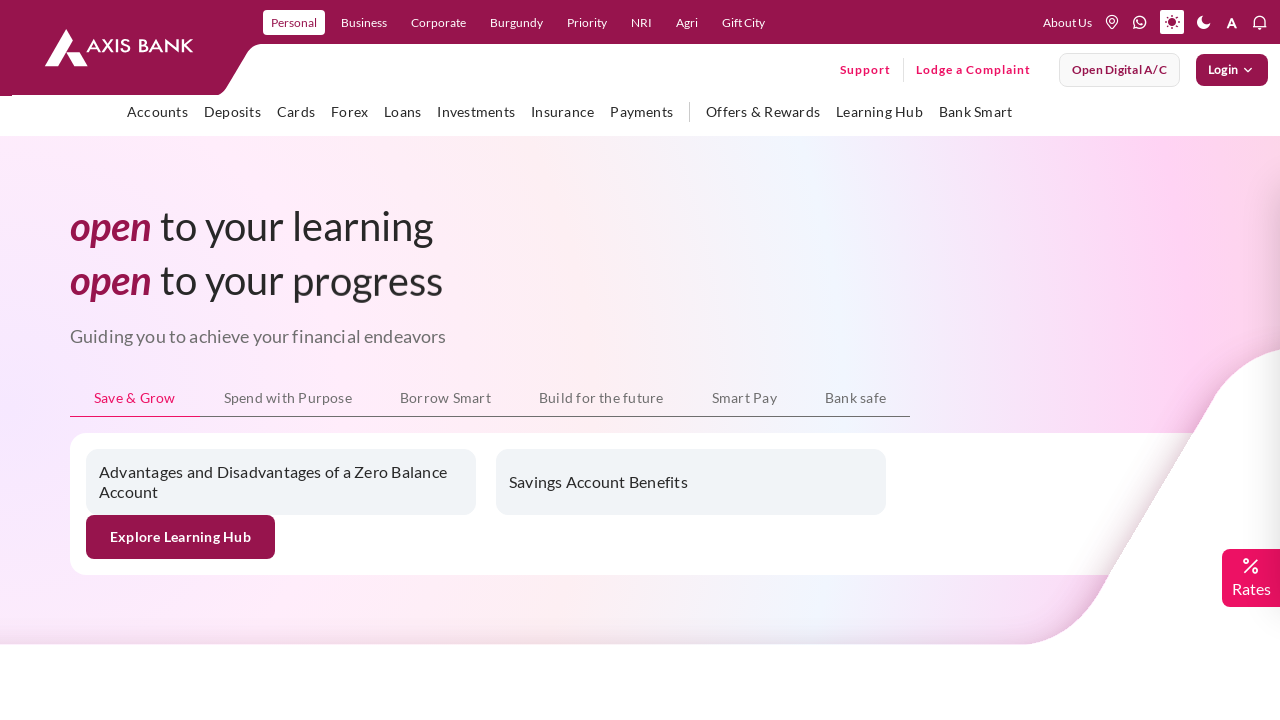

Waited for page DOM content to load on Axis Bank website
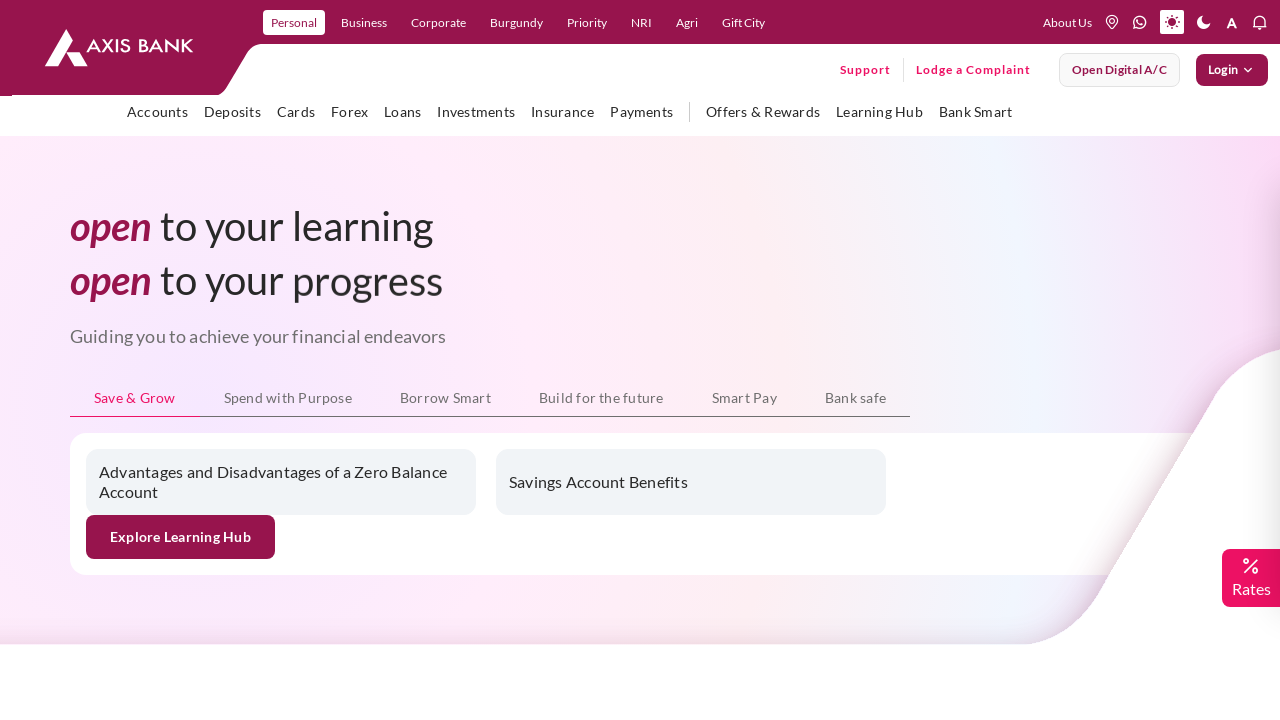

Verified page body element is present and page loaded correctly
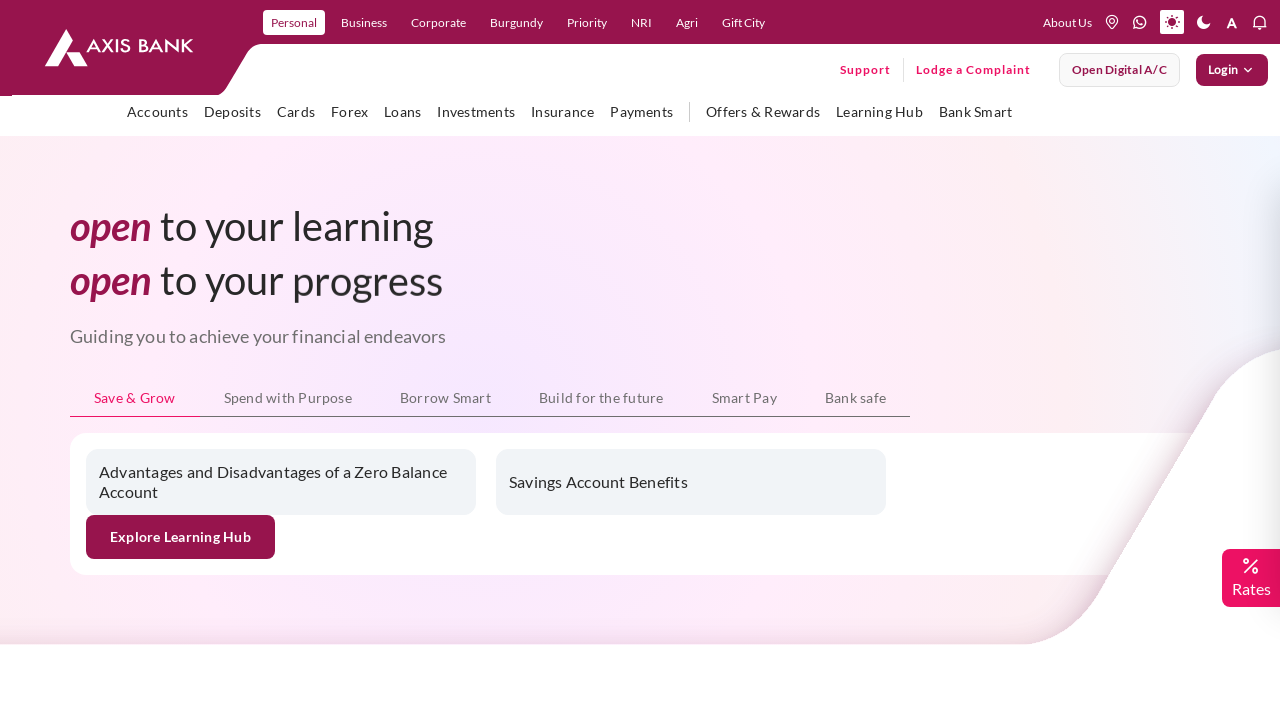

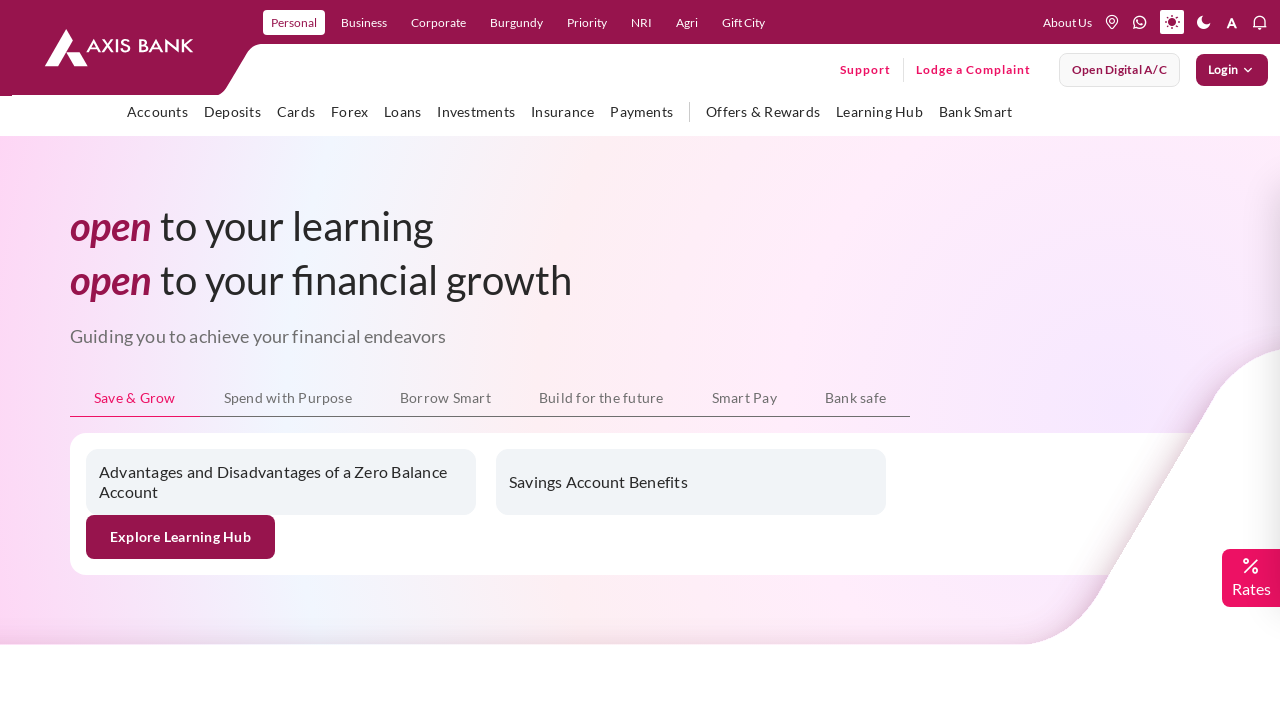